Tests a simple registration form by filling in first name, last name, email, and phone number fields, submitting the form, and handling the confirmation alert. The test runs multiple iterations with different data sets.

Starting URL: https://v1.training-support.net/selenium/simple-form

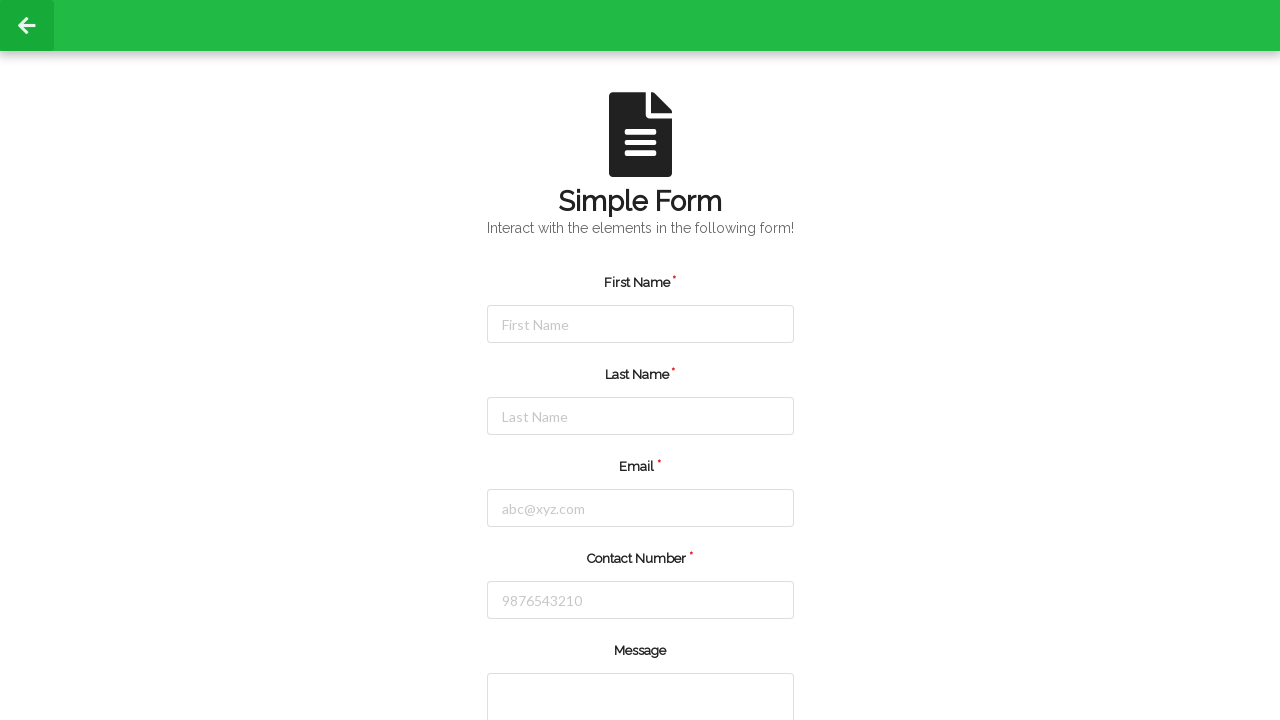

Cleared first name field on #firstName
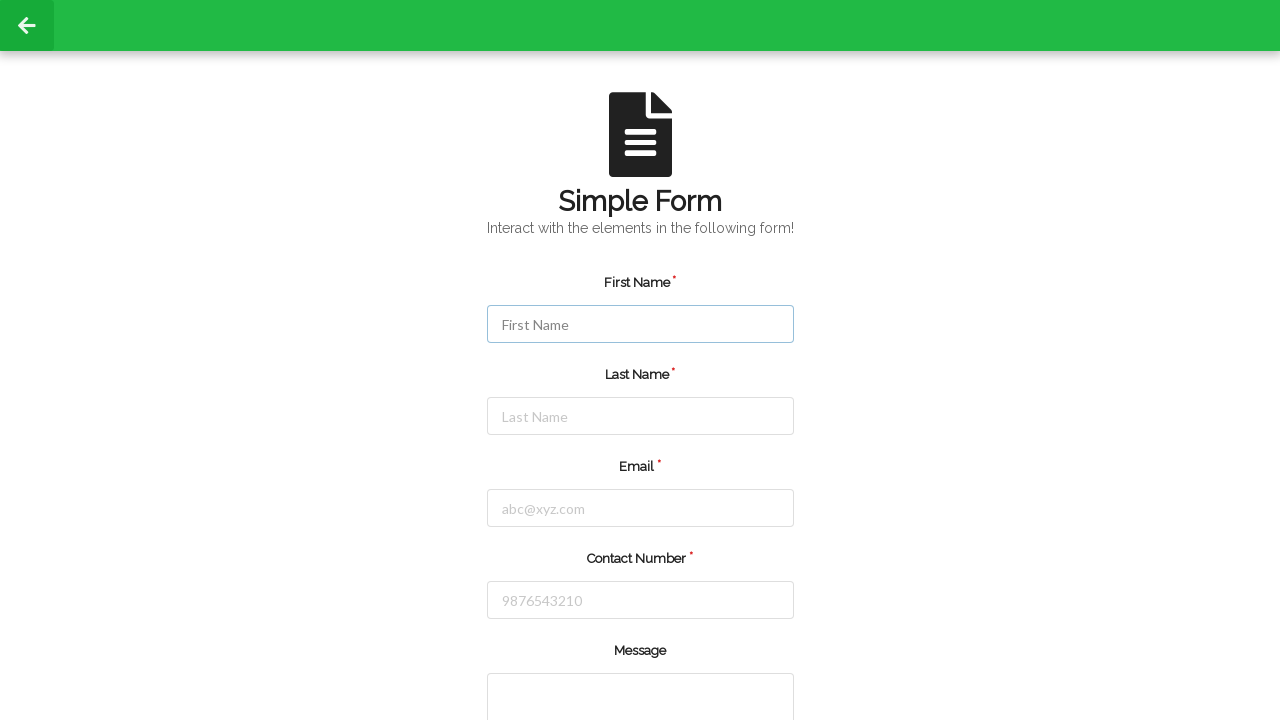

Filled first name field with 'John' on #firstName
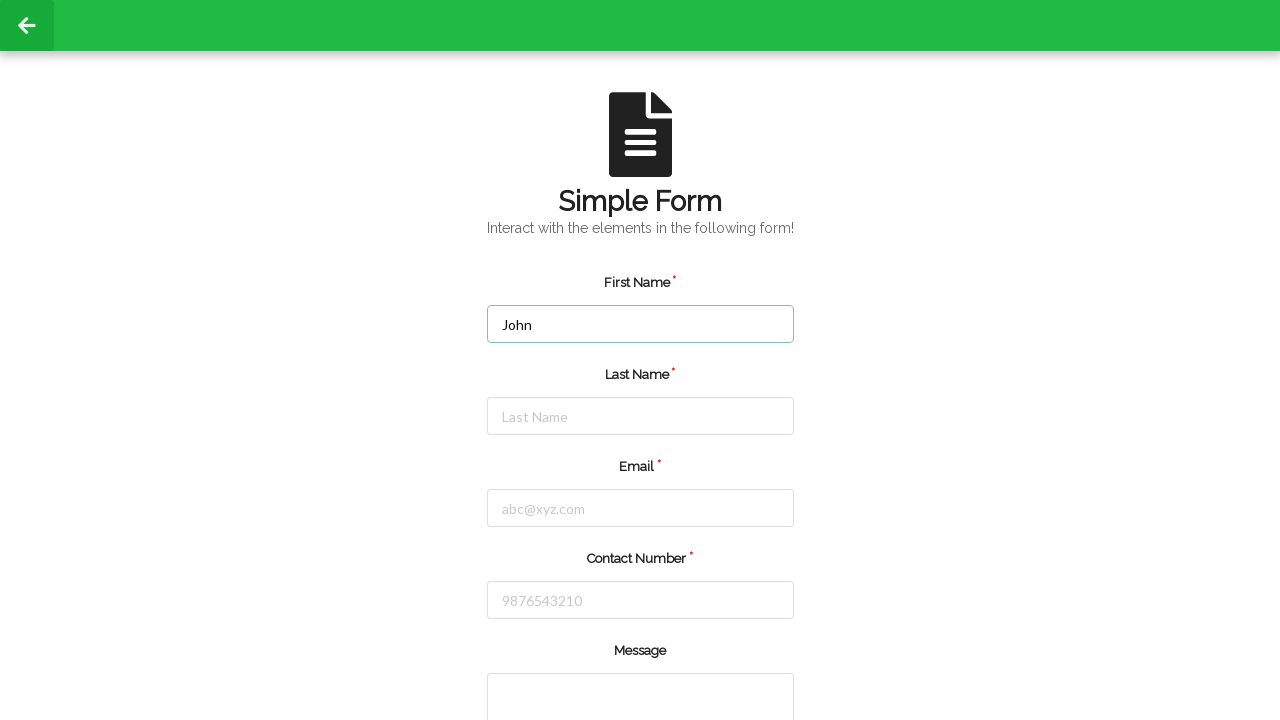

Cleared last name field on #lastName
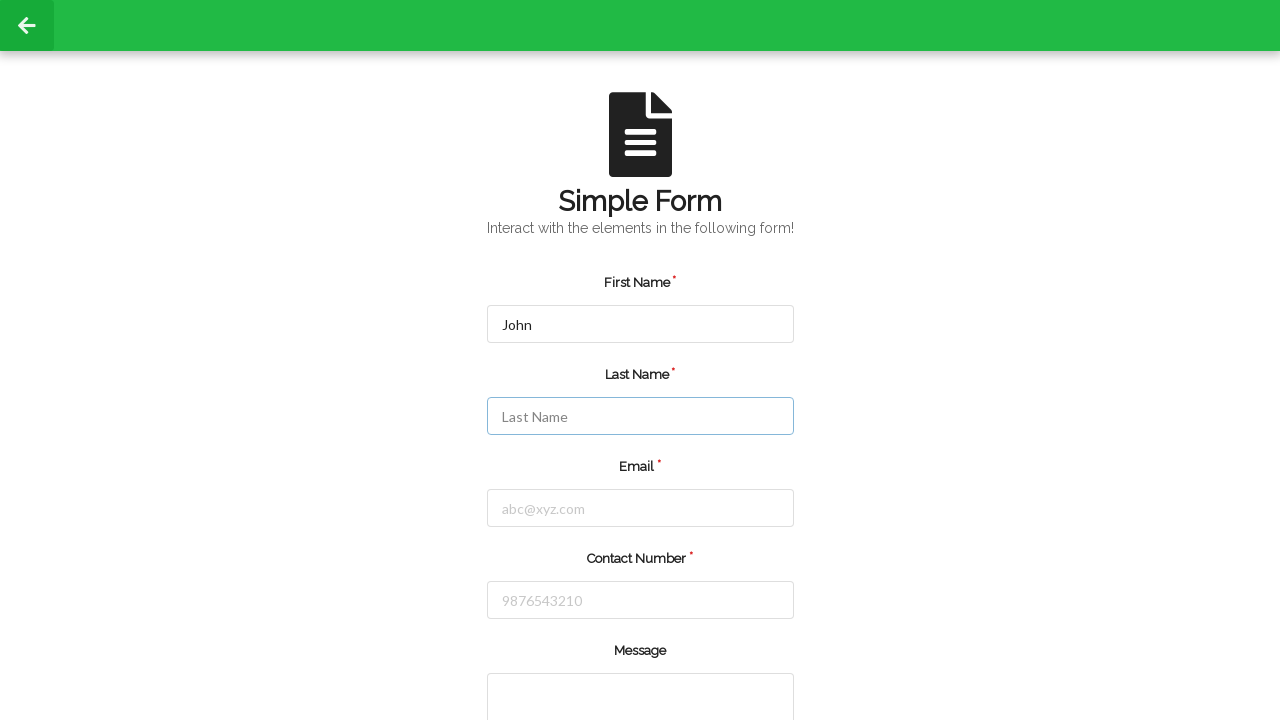

Filled last name field with 'Smith' on #lastName
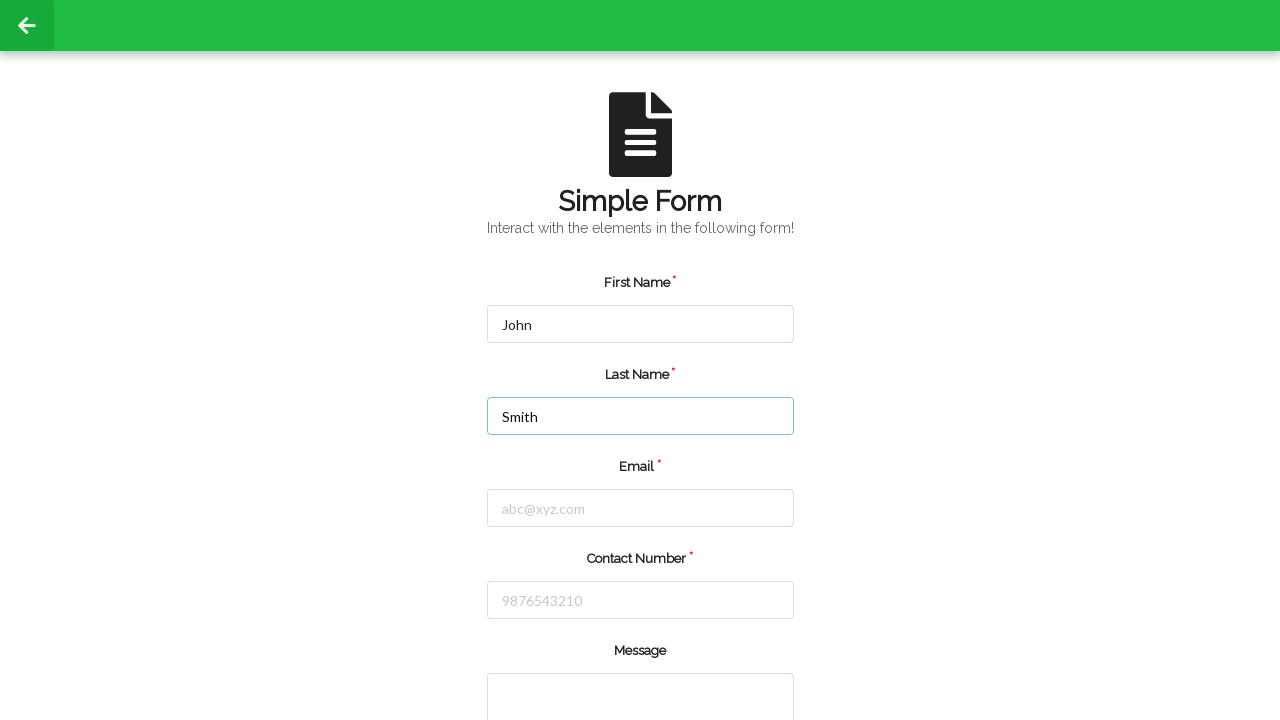

Cleared email field on #email
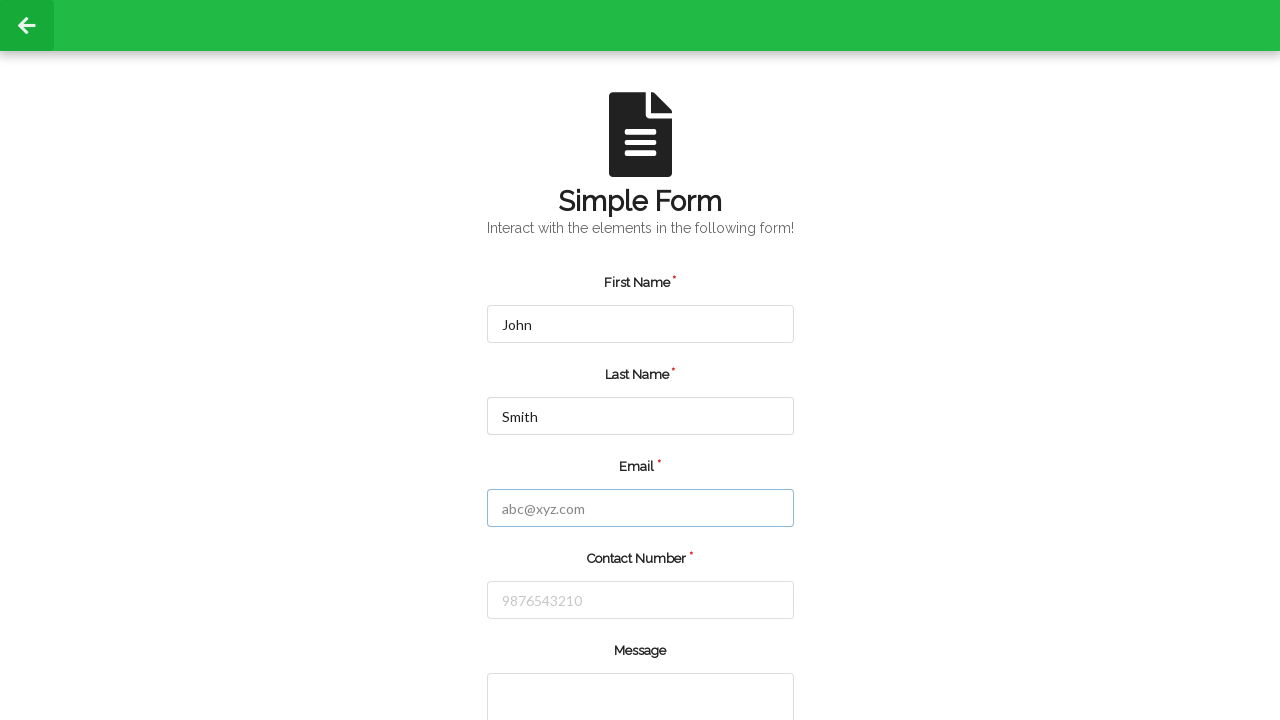

Filled email field with 'john.smith@example.com' on #email
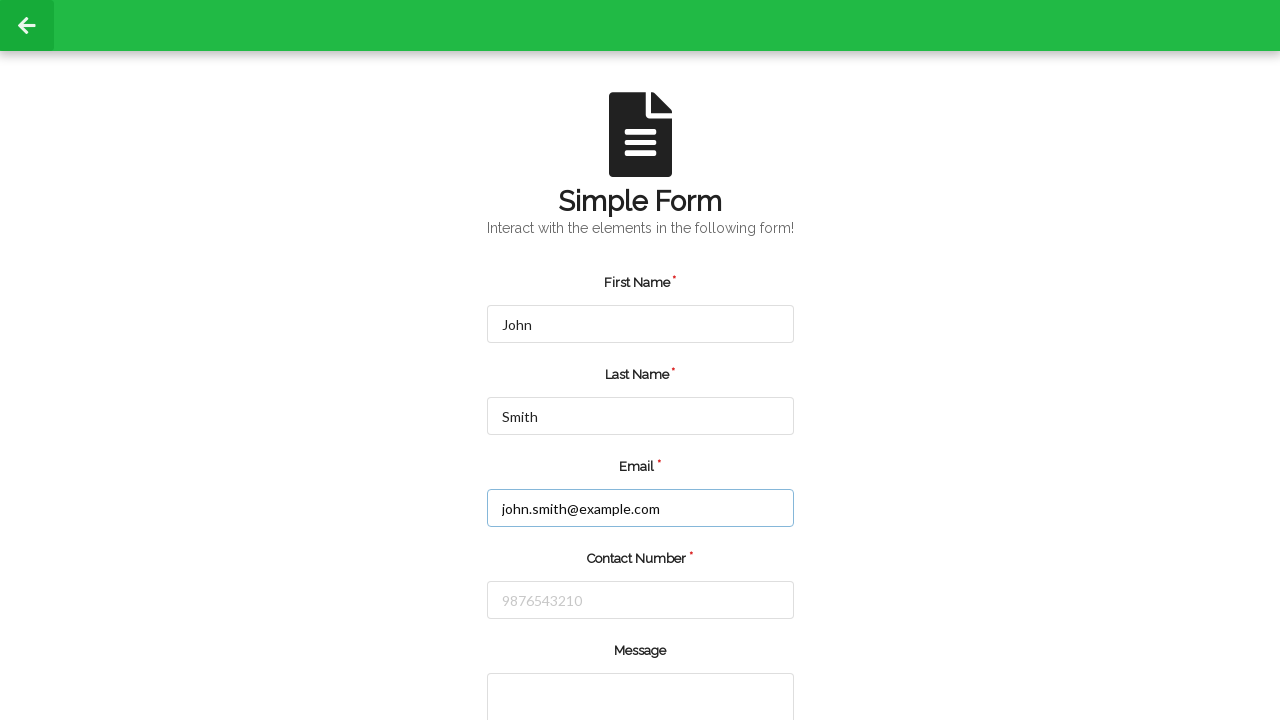

Cleared phone number field on #number
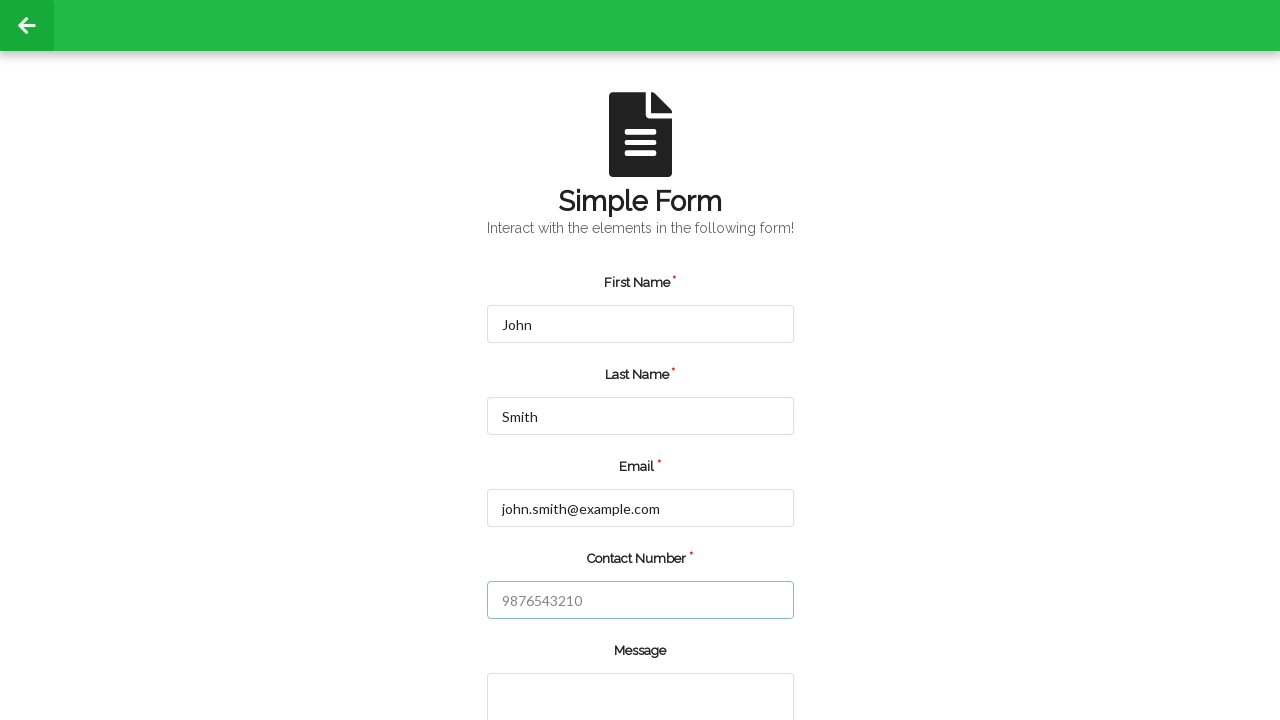

Filled phone number field with '5551234567' on #number
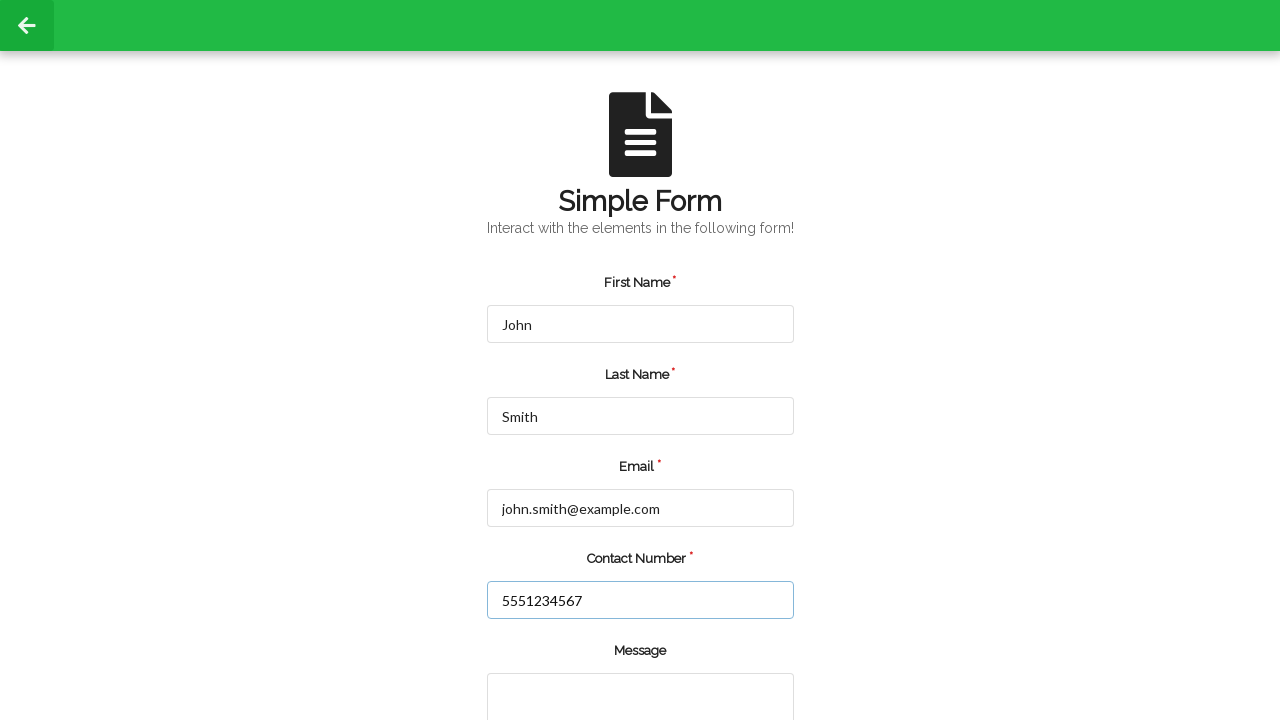

Clicked submit button to register at (558, 660) on input.green
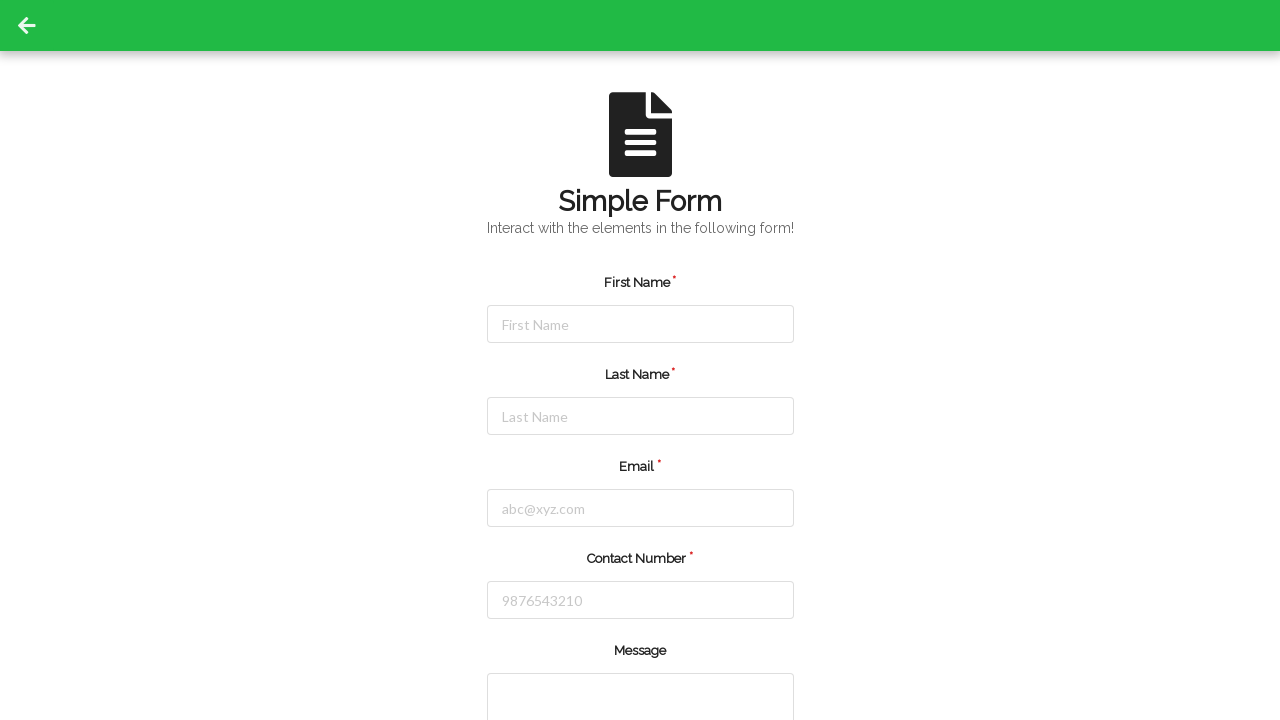

Set up alert handler to accept confirmation
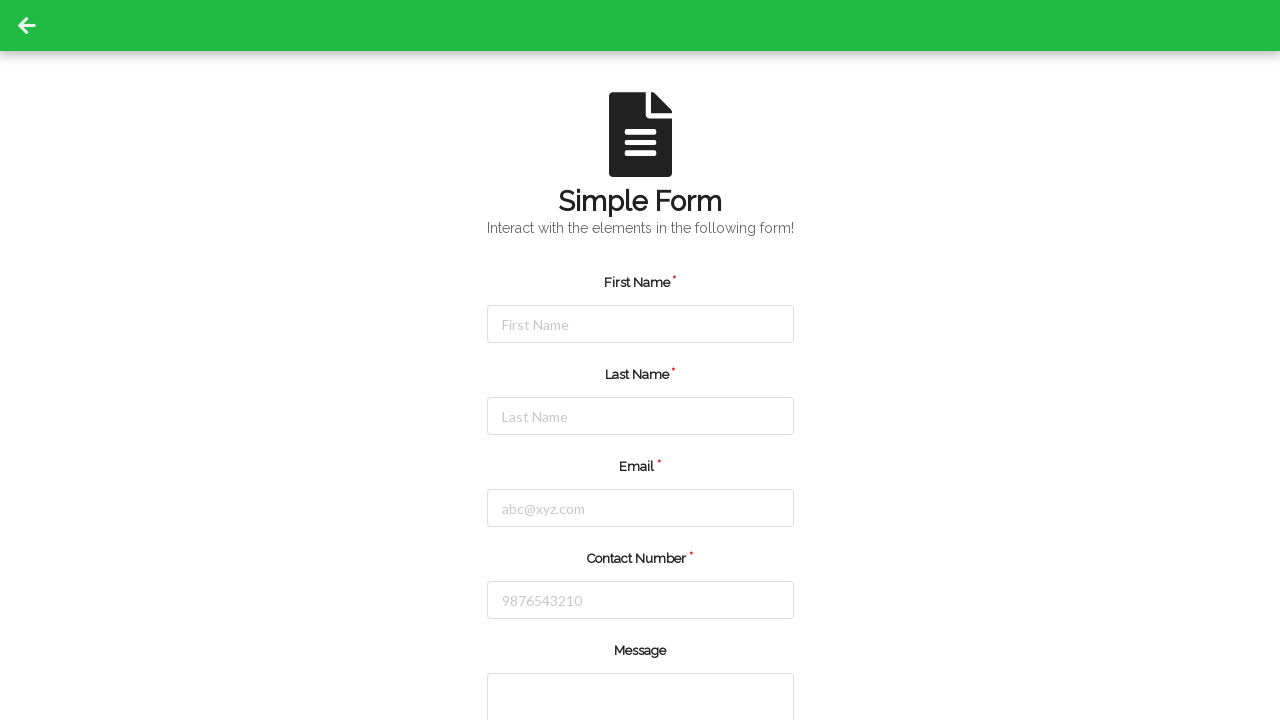

Waited for confirmation alert and accepted it
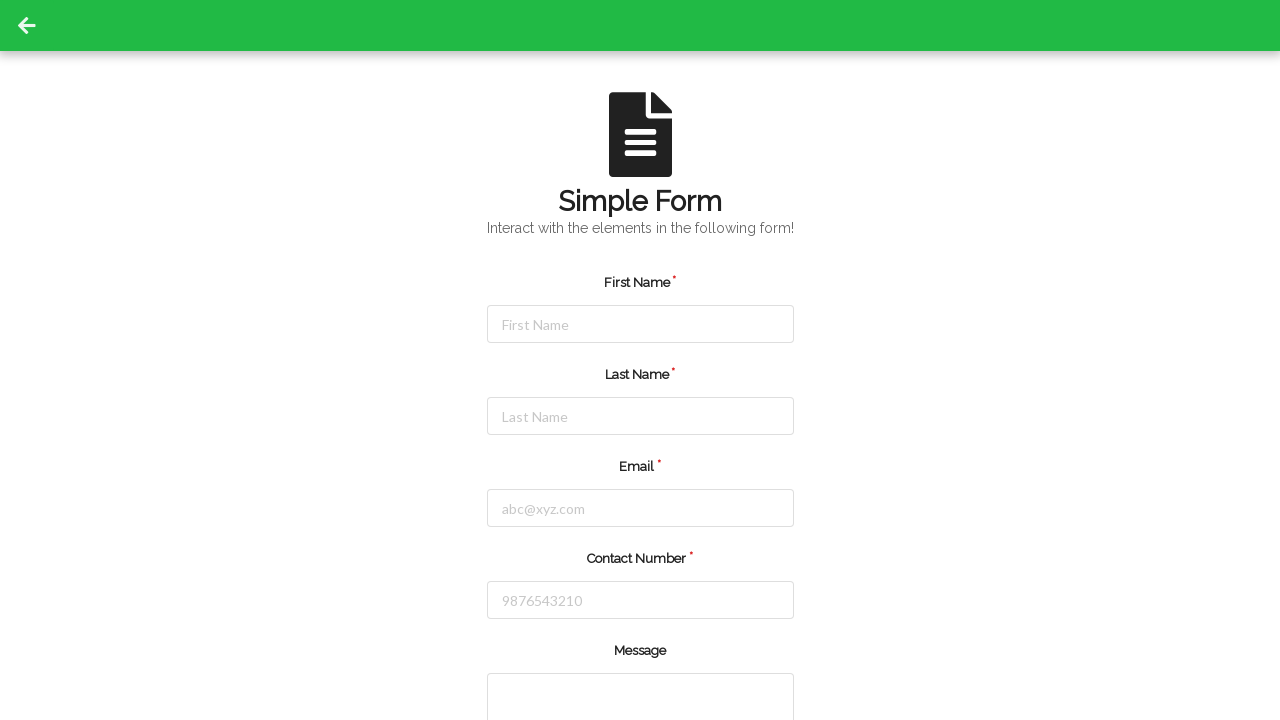

Reloaded page to prepare for next registration
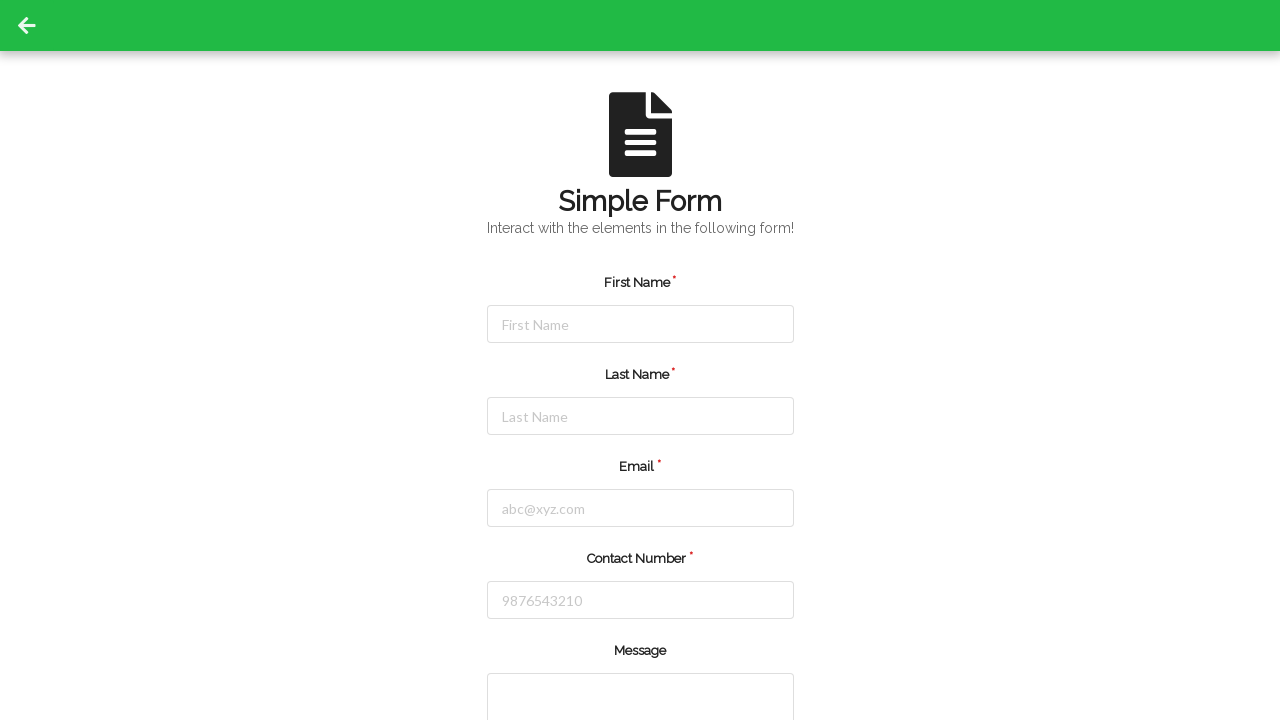

Cleared first name field on #firstName
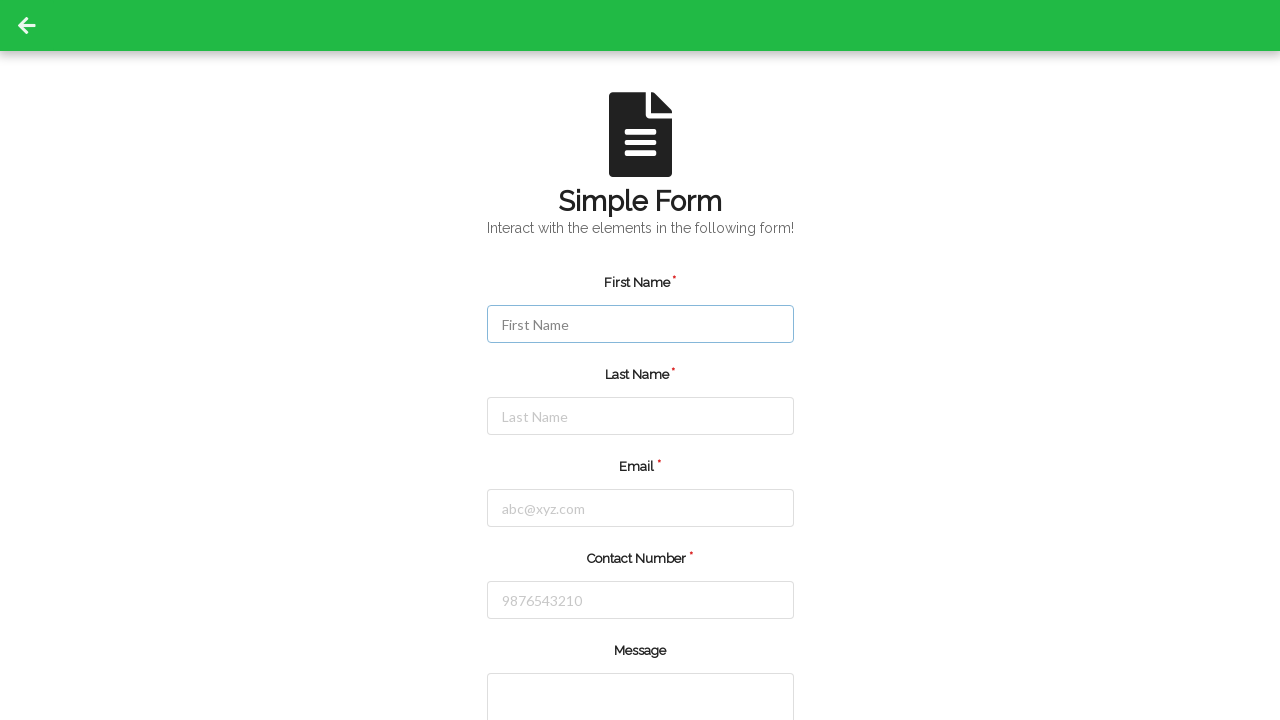

Filled first name field with 'Maria' on #firstName
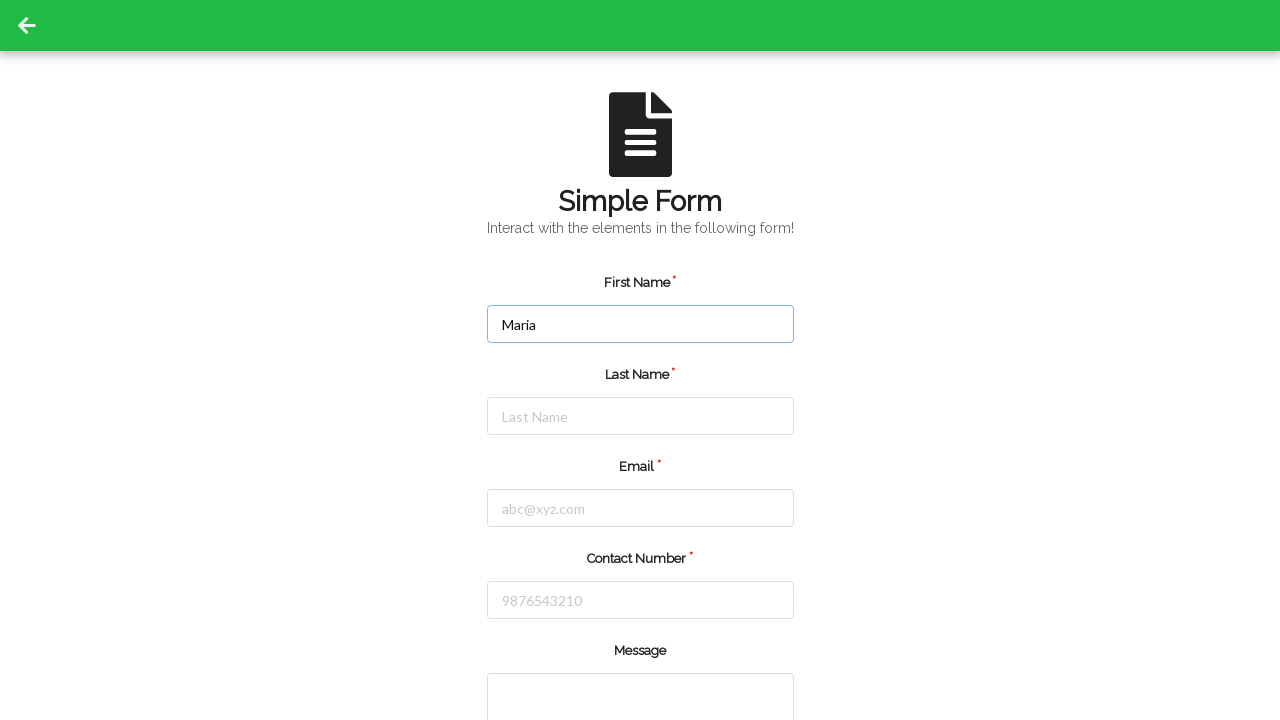

Cleared last name field on #lastName
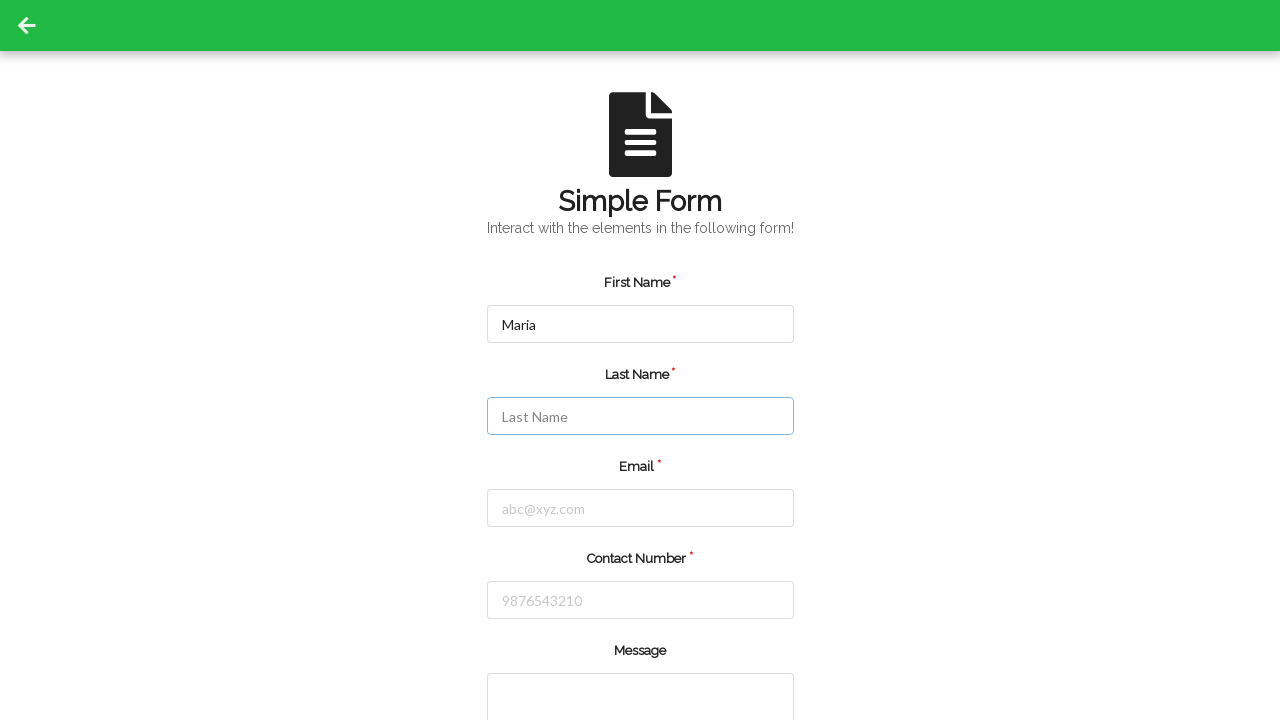

Filled last name field with 'Garcia' on #lastName
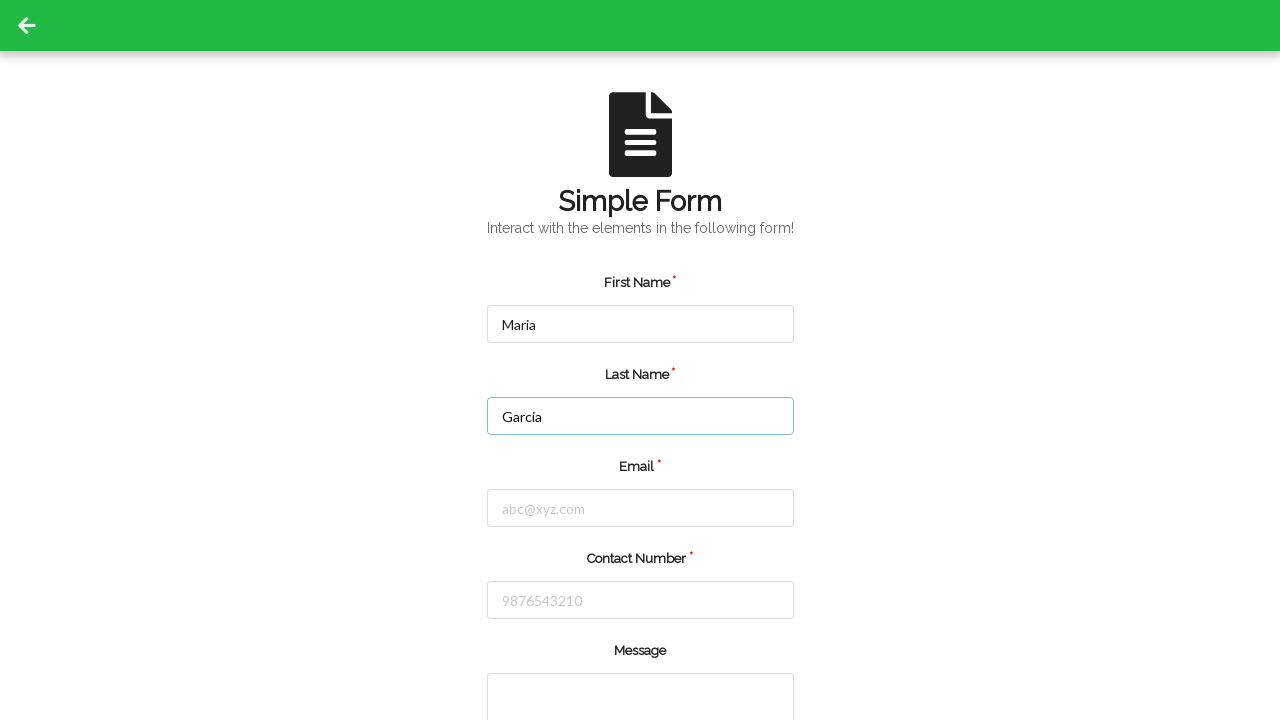

Cleared email field on #email
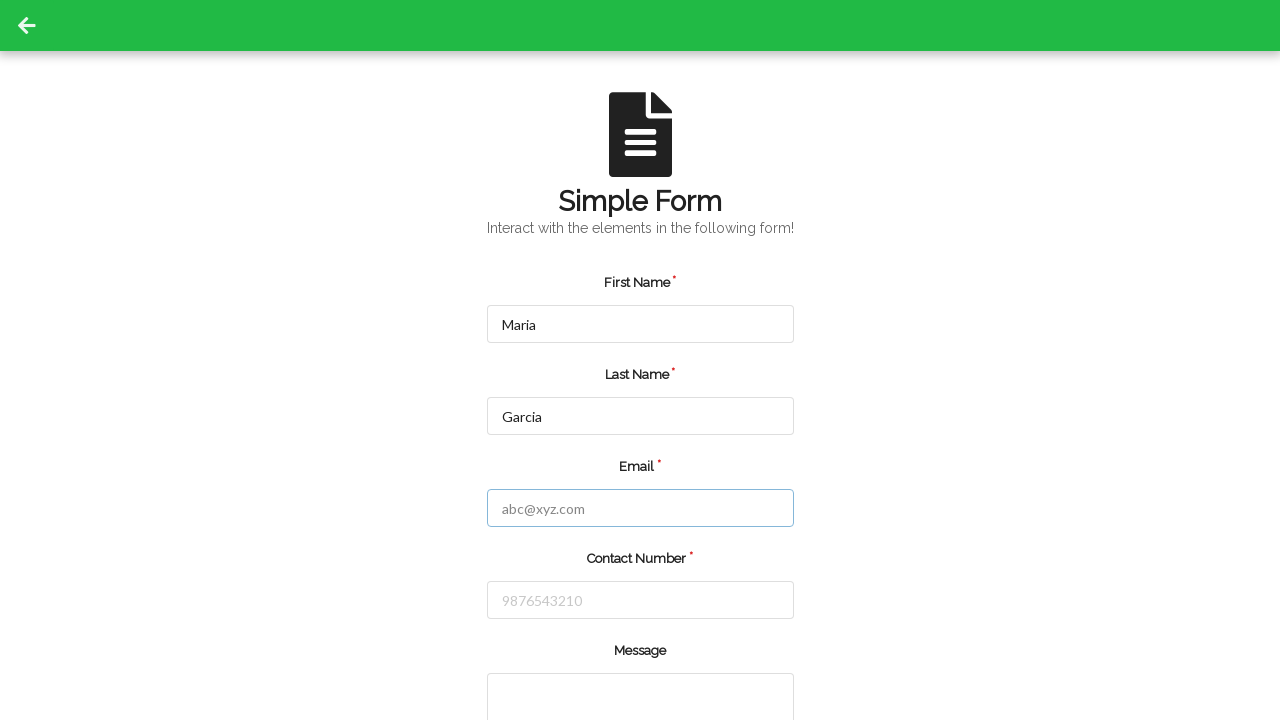

Filled email field with 'maria.garcia@testmail.com' on #email
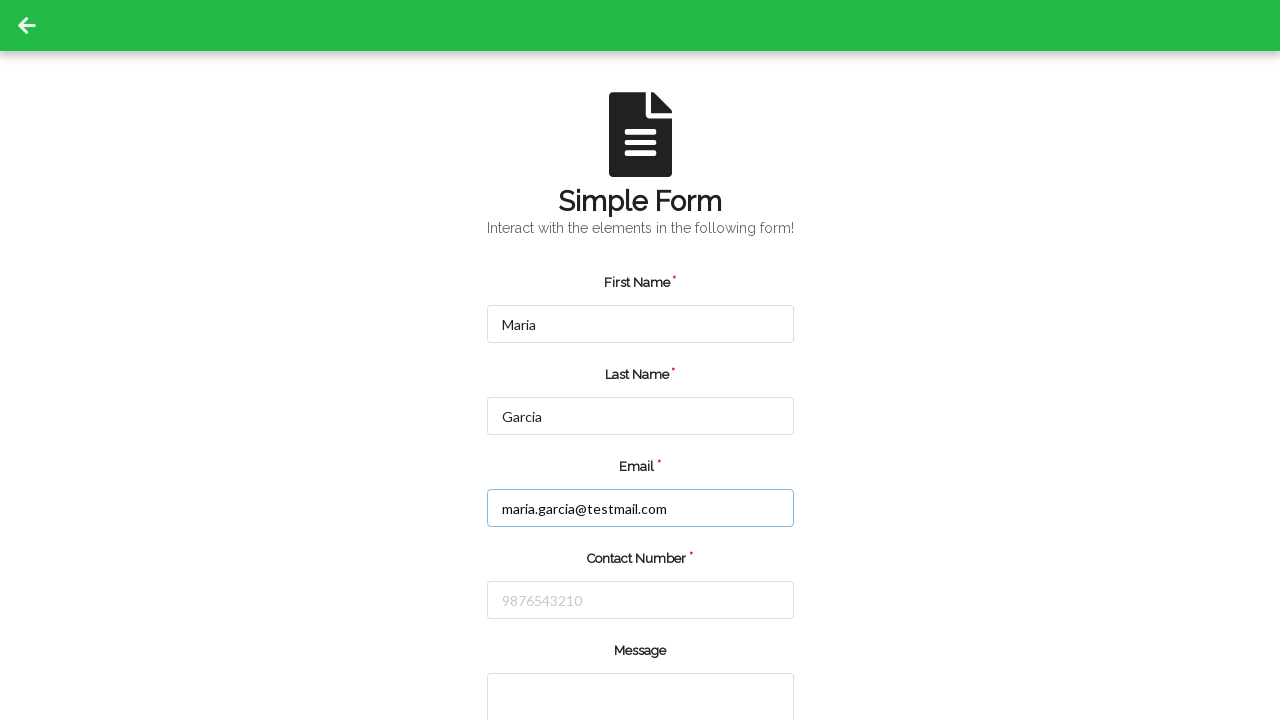

Cleared phone number field on #number
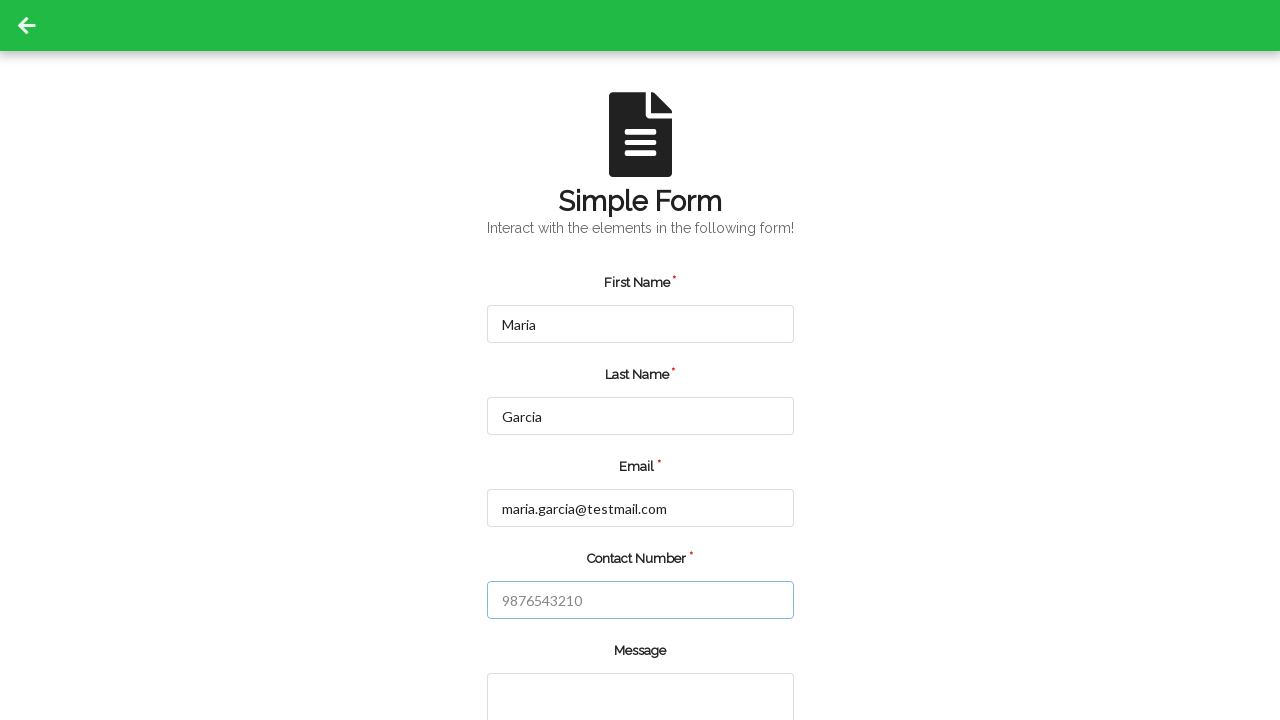

Filled phone number field with '5559876543' on #number
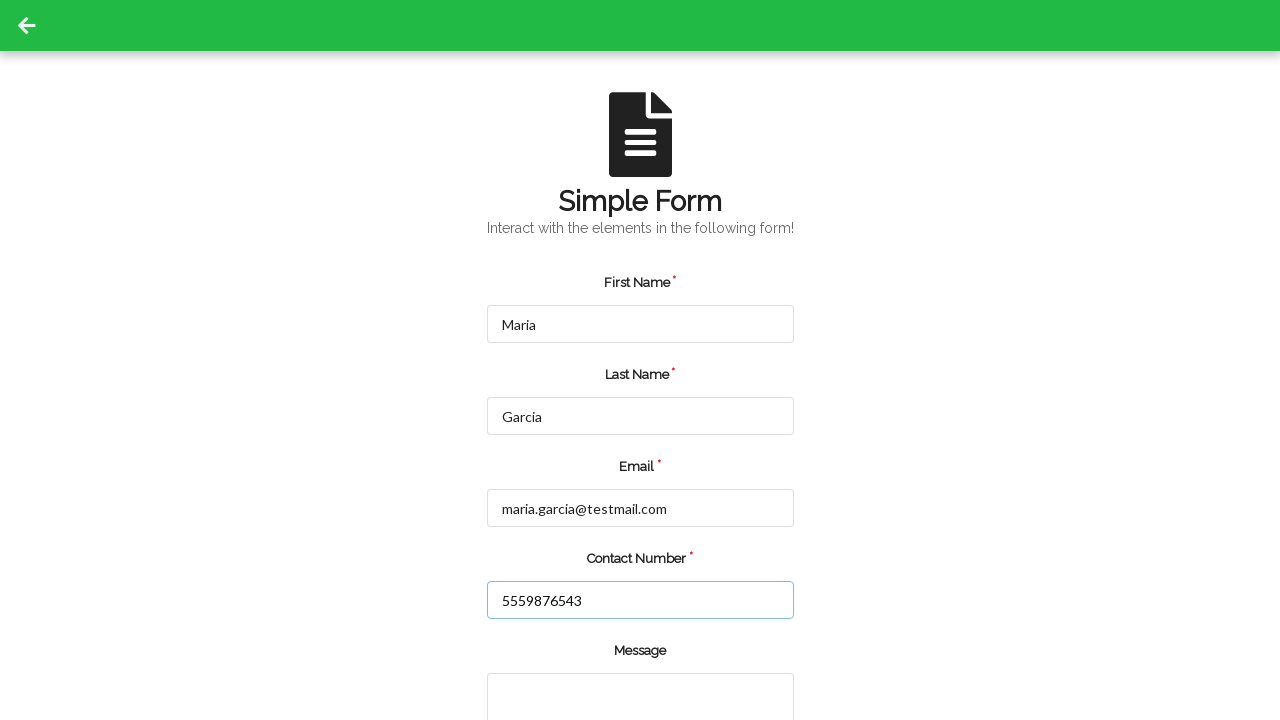

Clicked submit button to register at (558, 660) on input.green
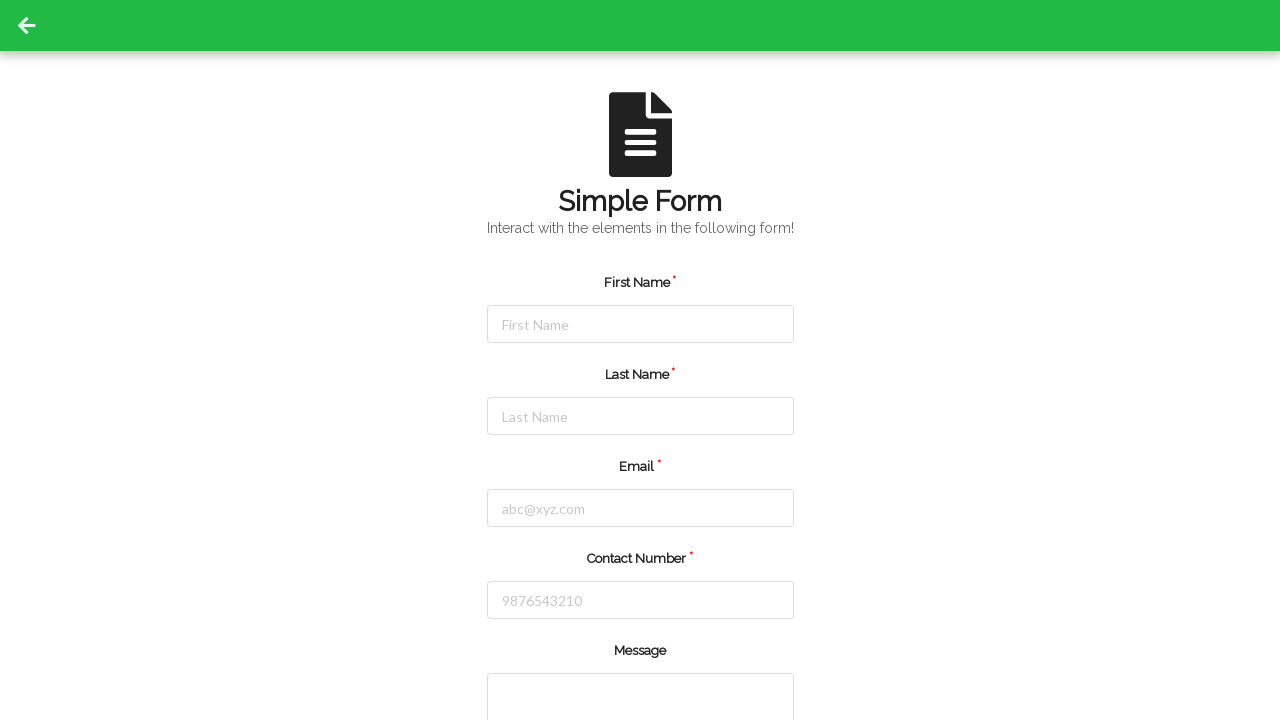

Set up alert handler to accept confirmation
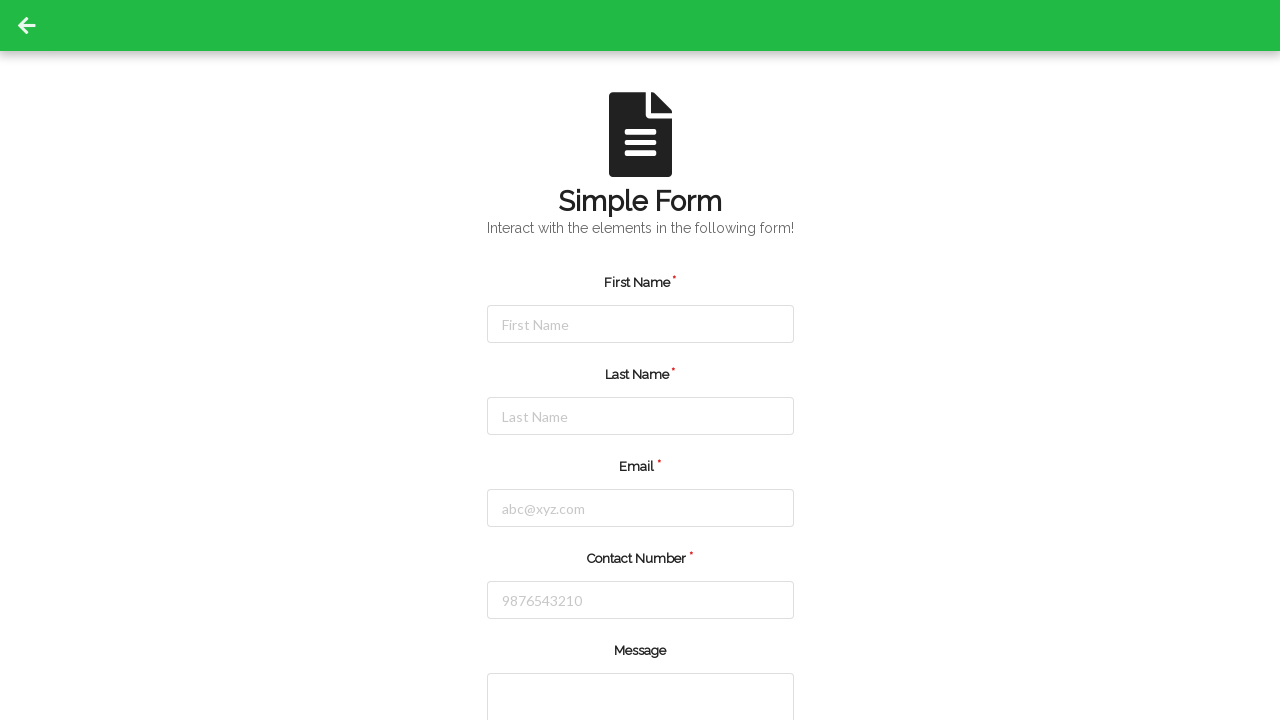

Waited for confirmation alert and accepted it
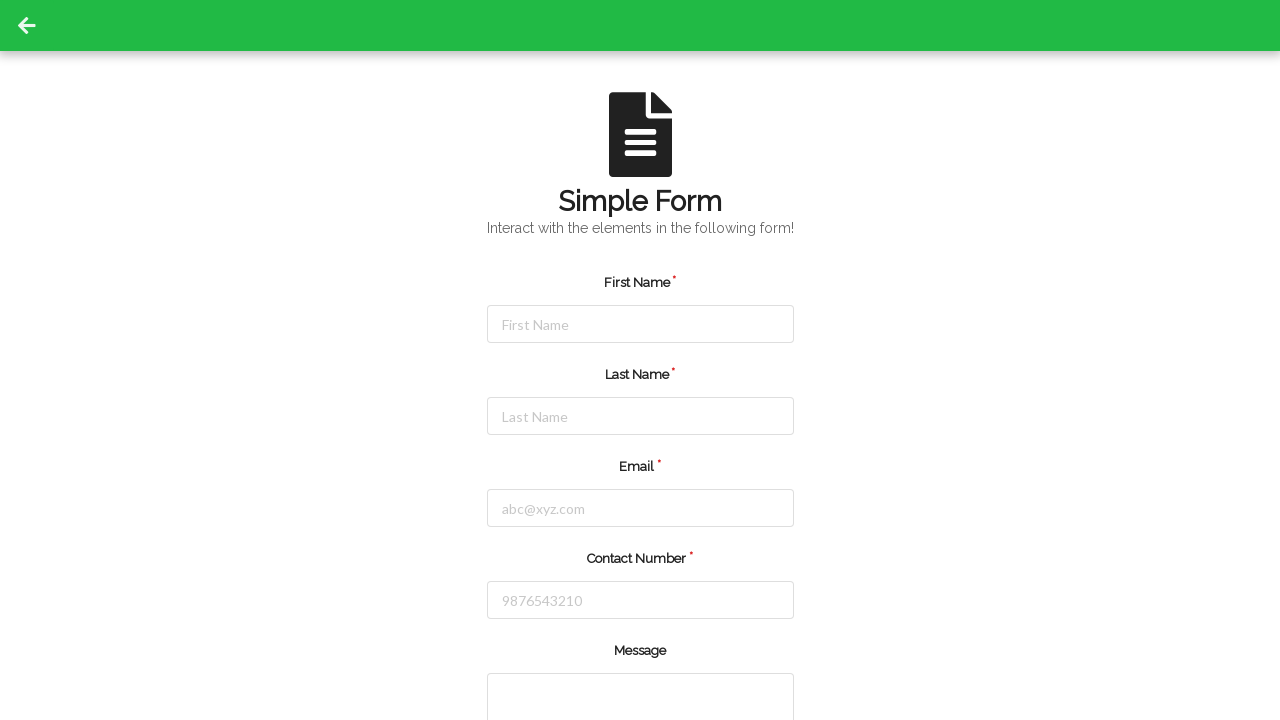

Reloaded page to prepare for next registration
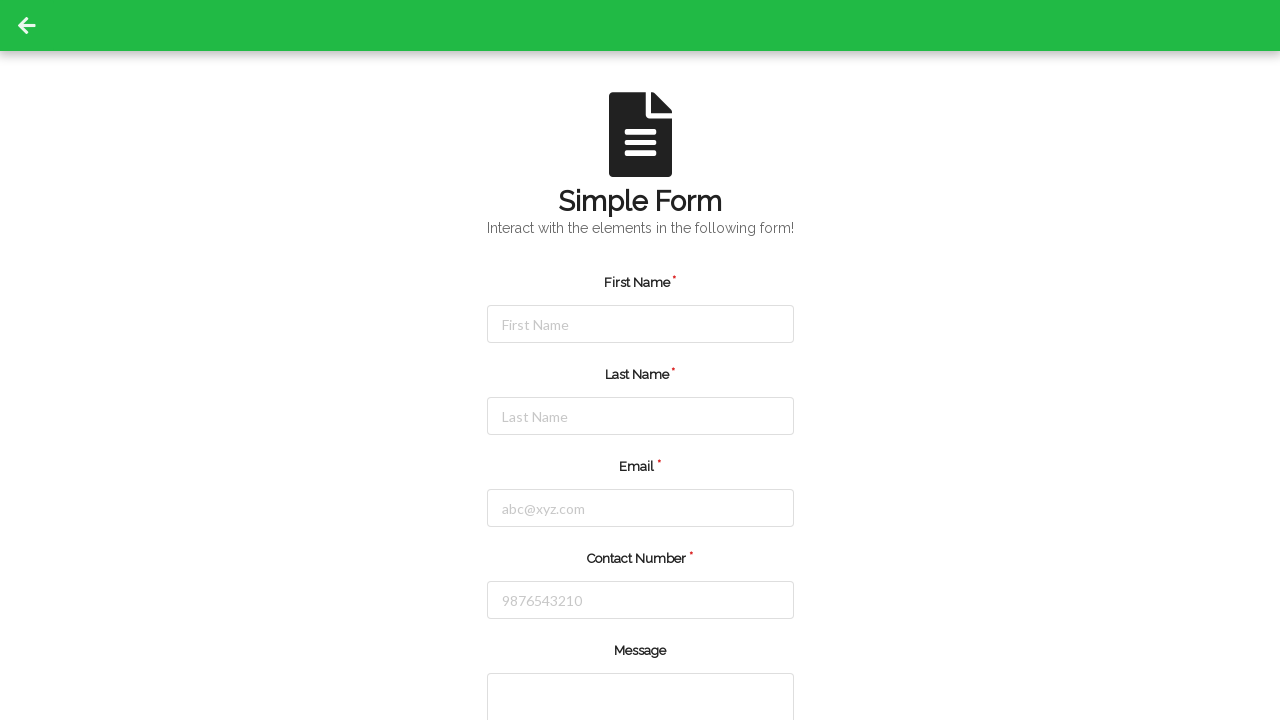

Cleared first name field on #firstName
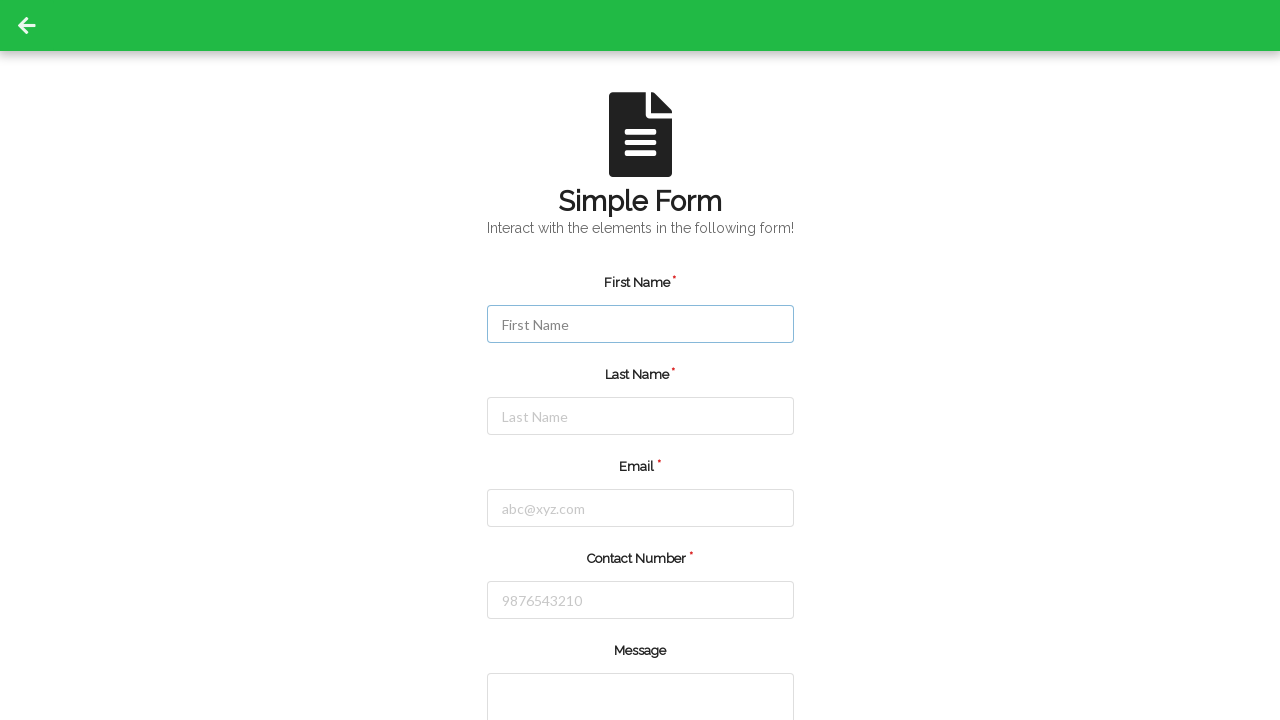

Filled first name field with 'David' on #firstName
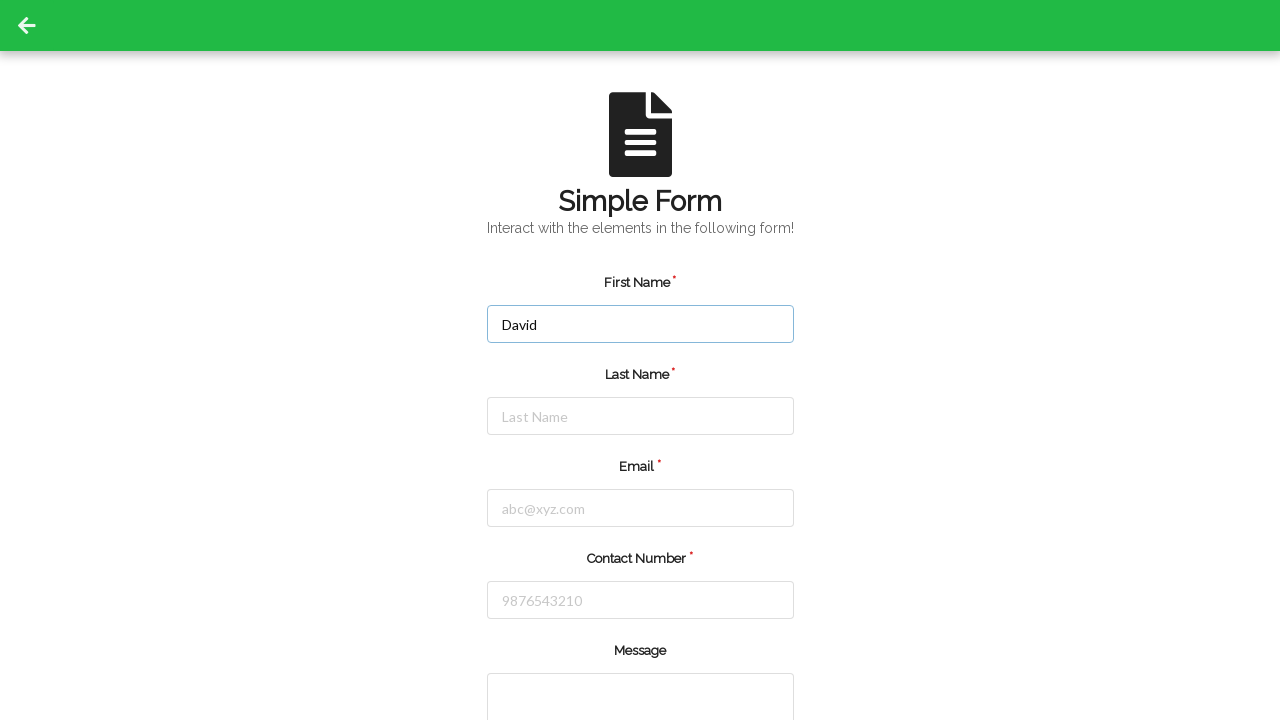

Cleared last name field on #lastName
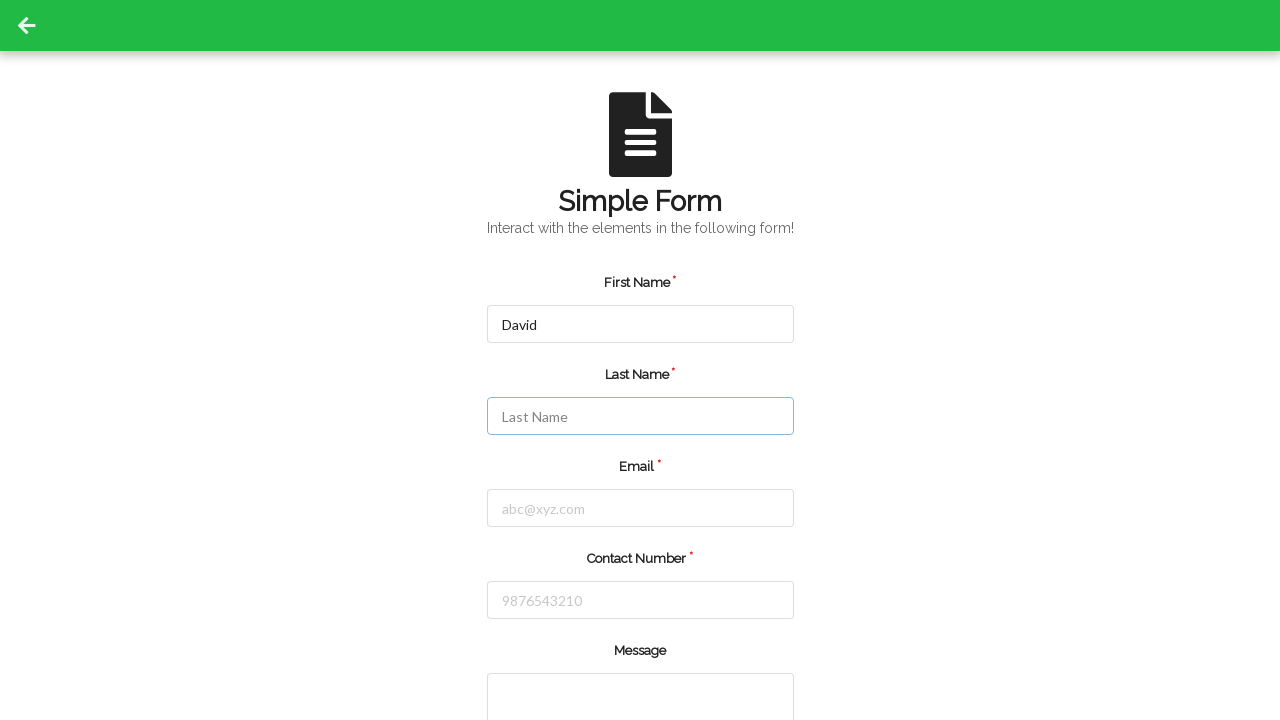

Filled last name field with 'Johnson' on #lastName
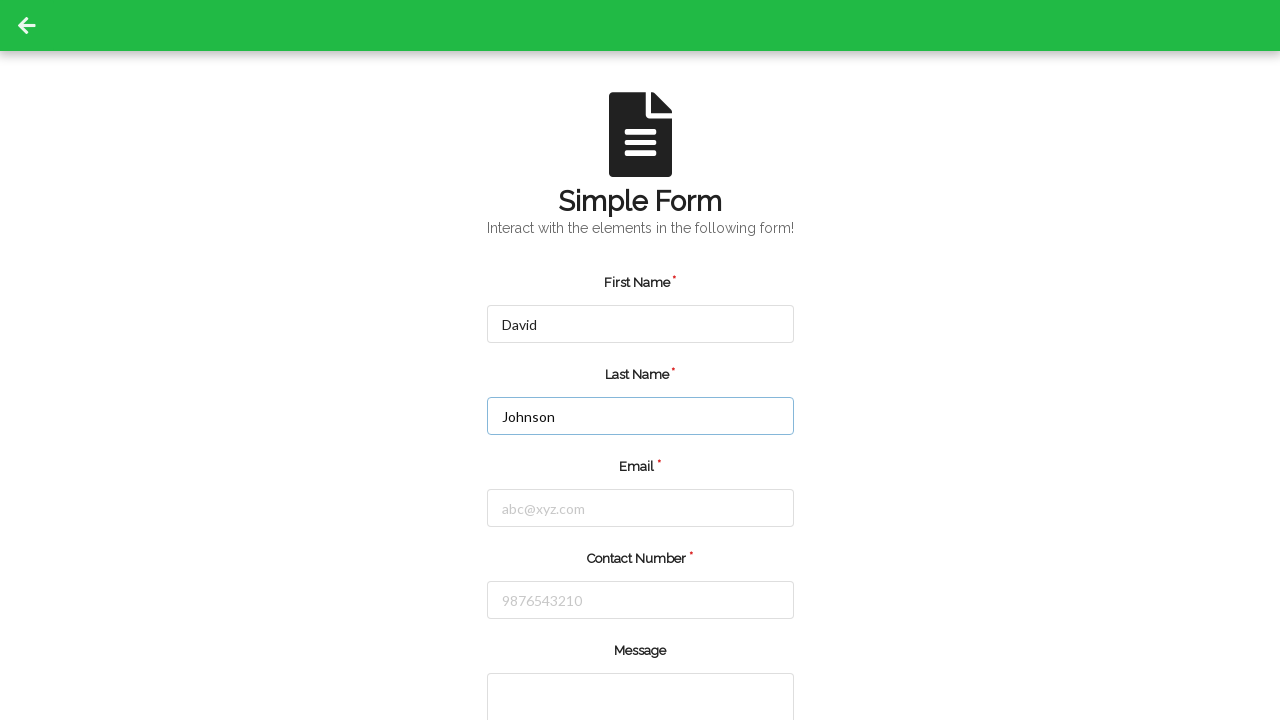

Cleared email field on #email
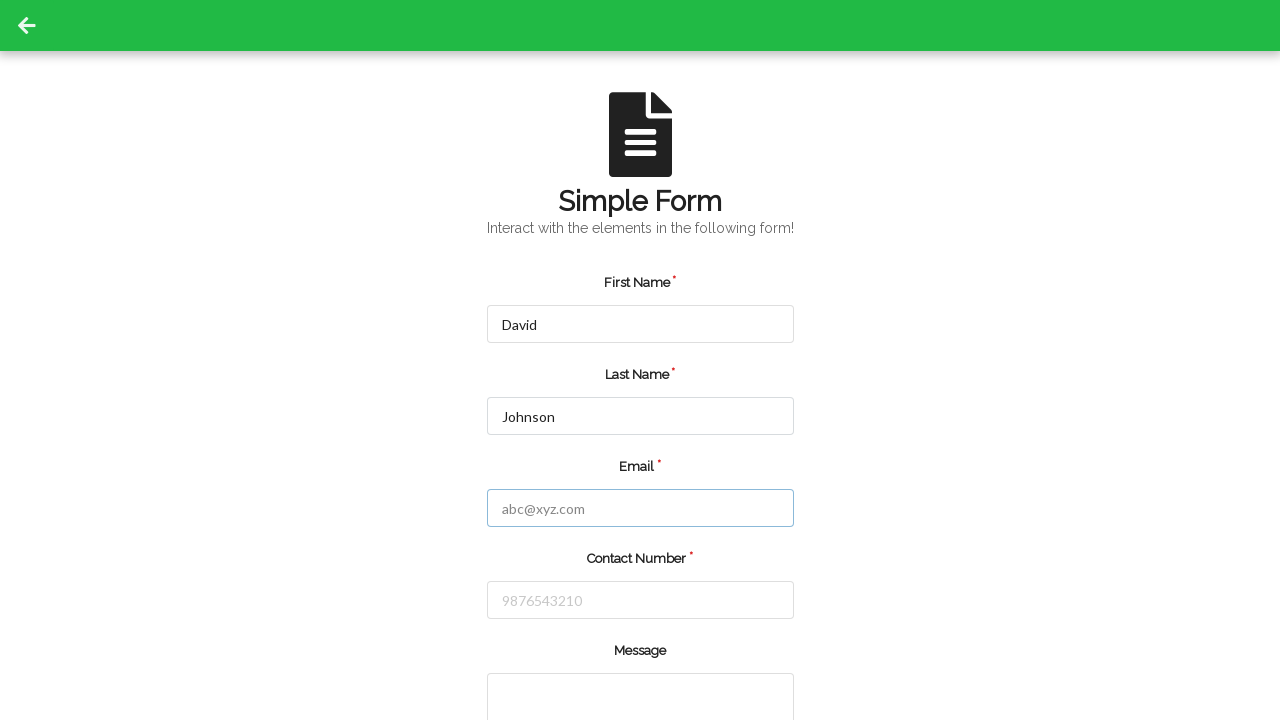

Filled email field with 'david.j@sample.org' on #email
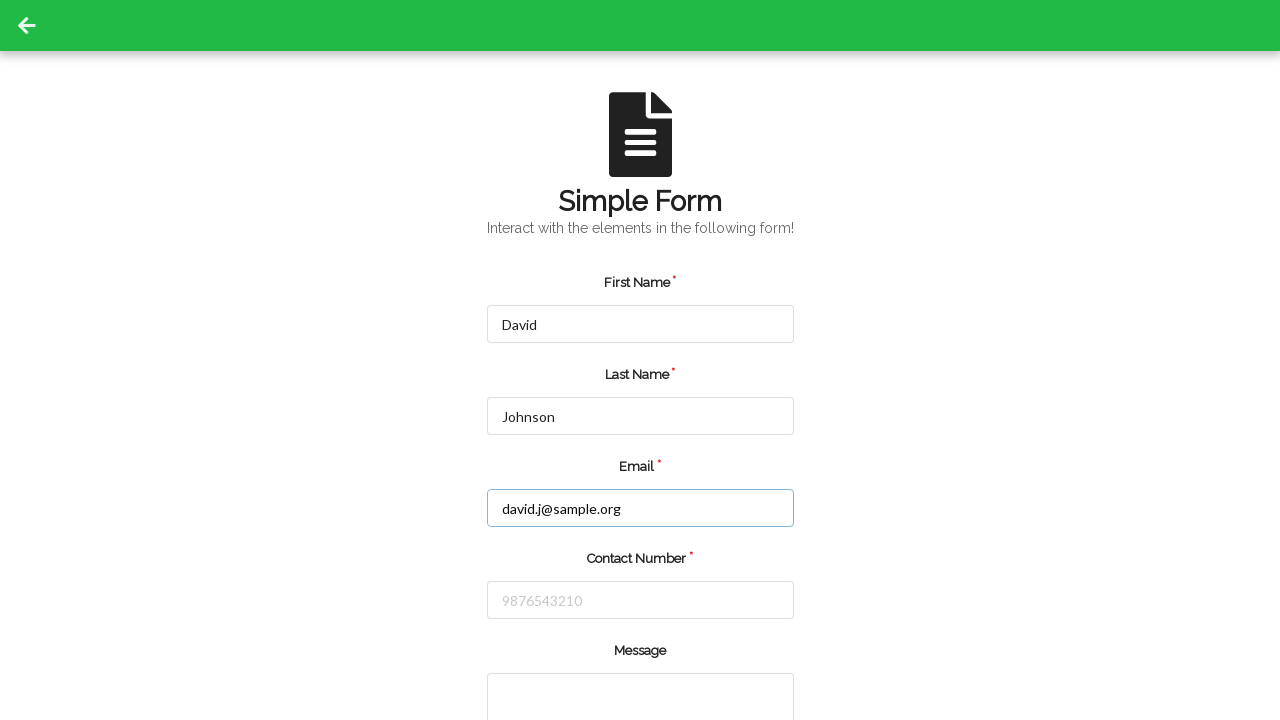

Cleared phone number field on #number
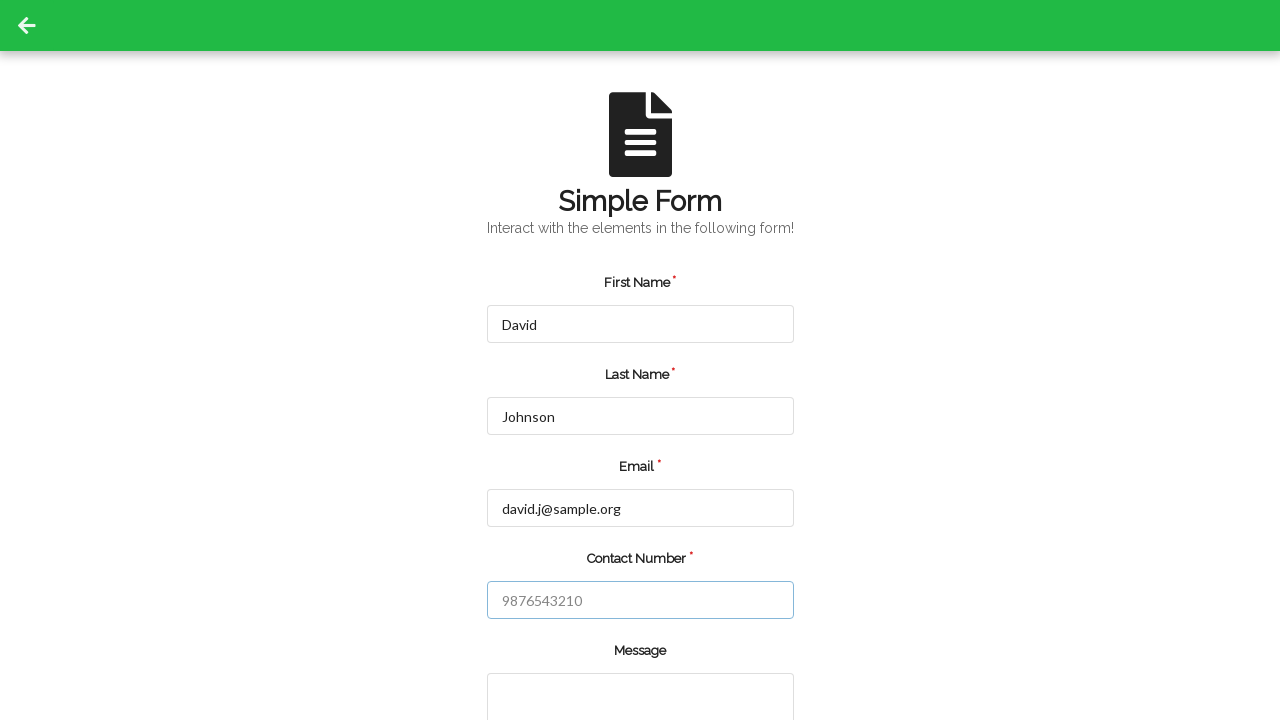

Filled phone number field with '5552468135' on #number
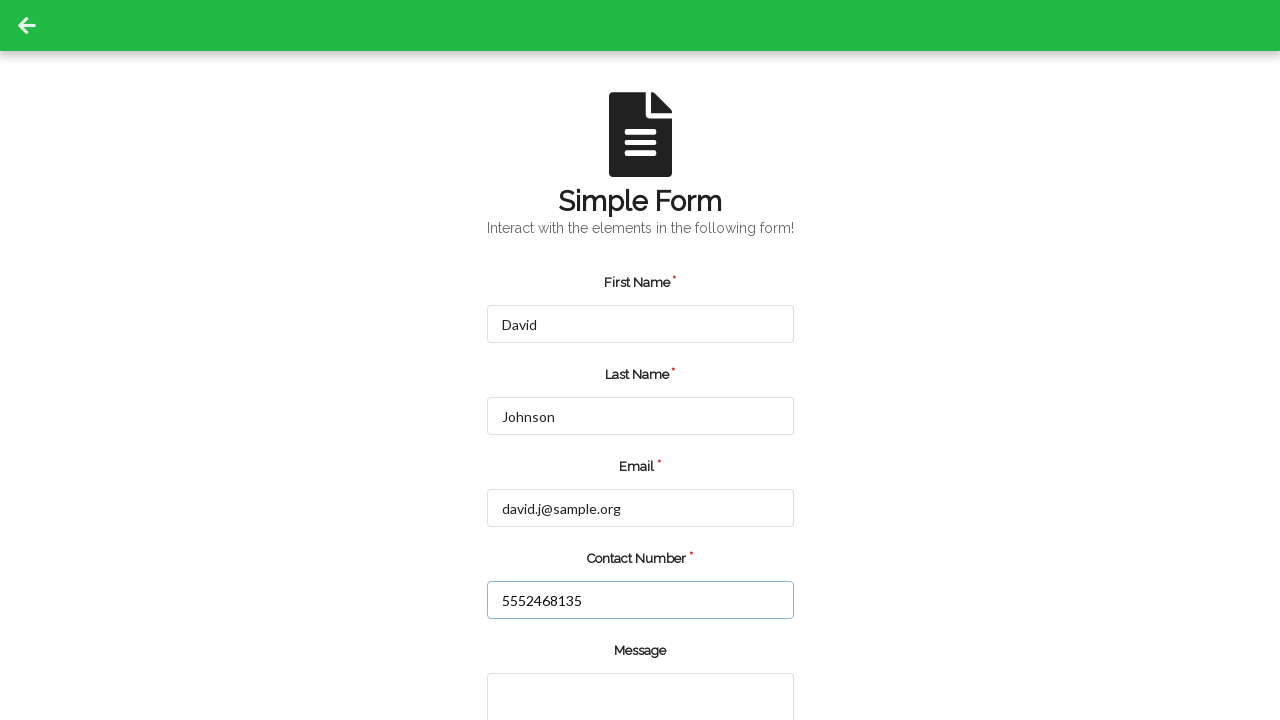

Clicked submit button to register at (558, 660) on input.green
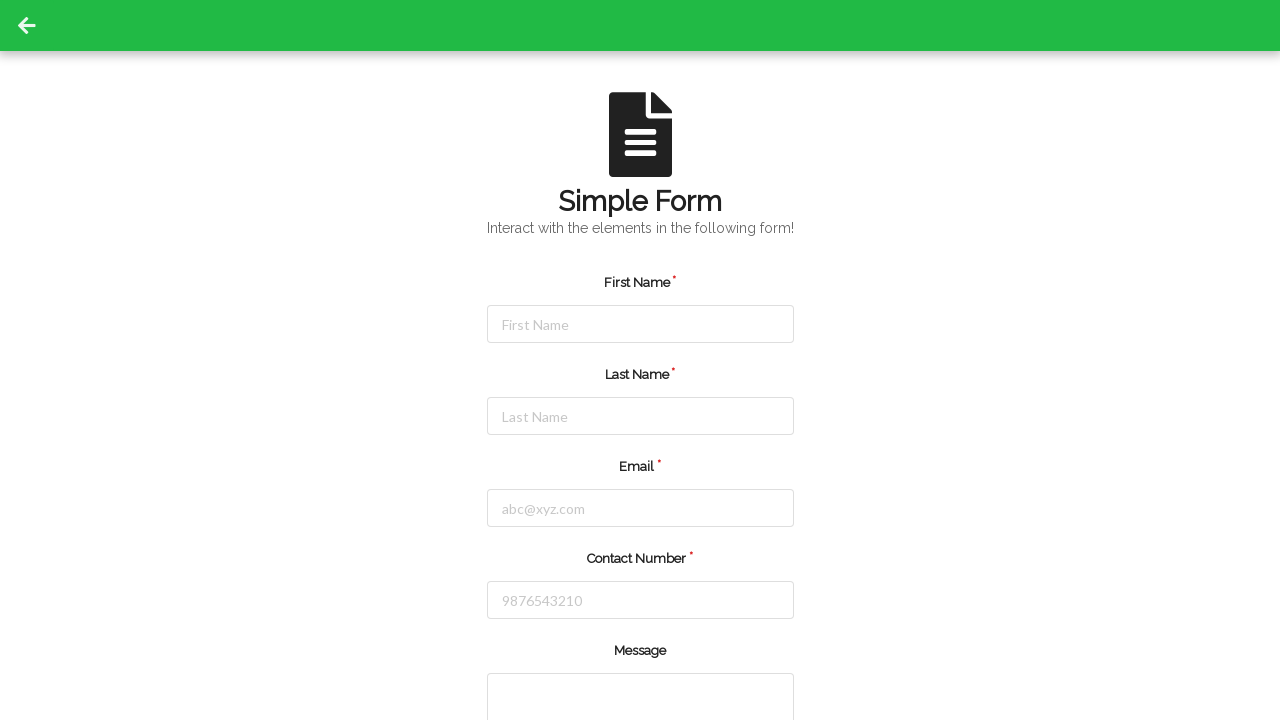

Set up alert handler to accept confirmation
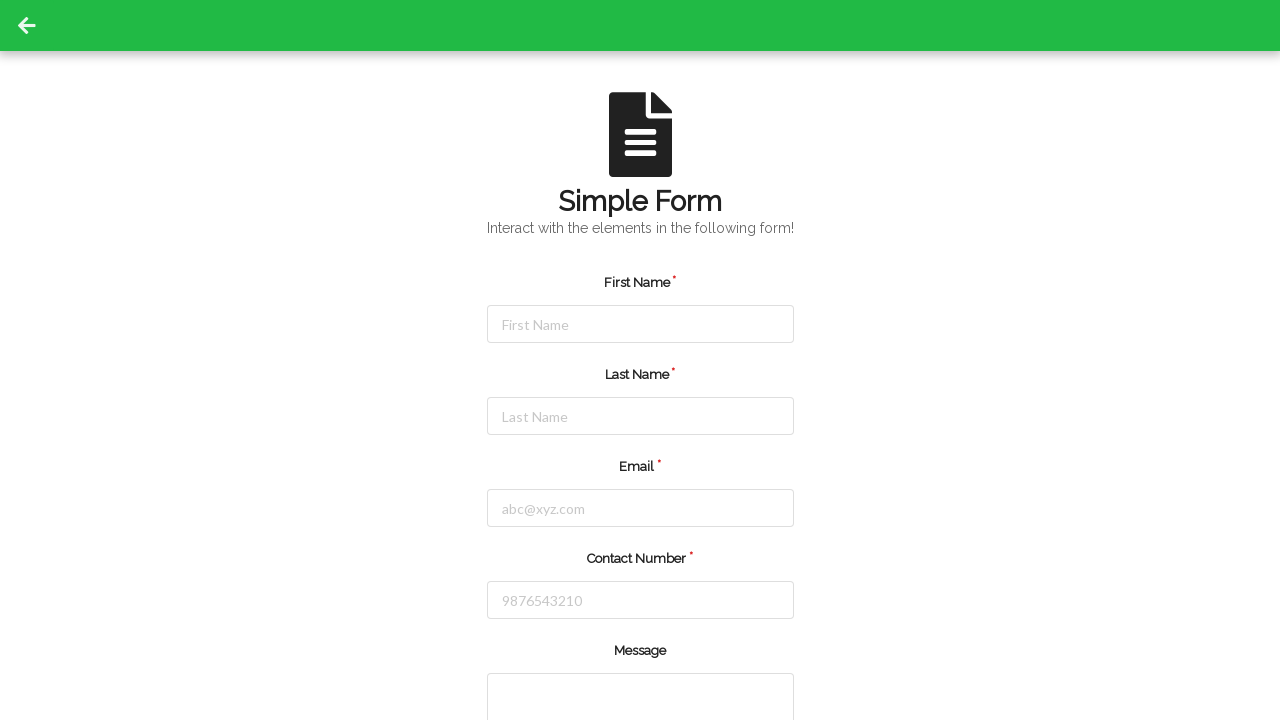

Waited for confirmation alert and accepted it
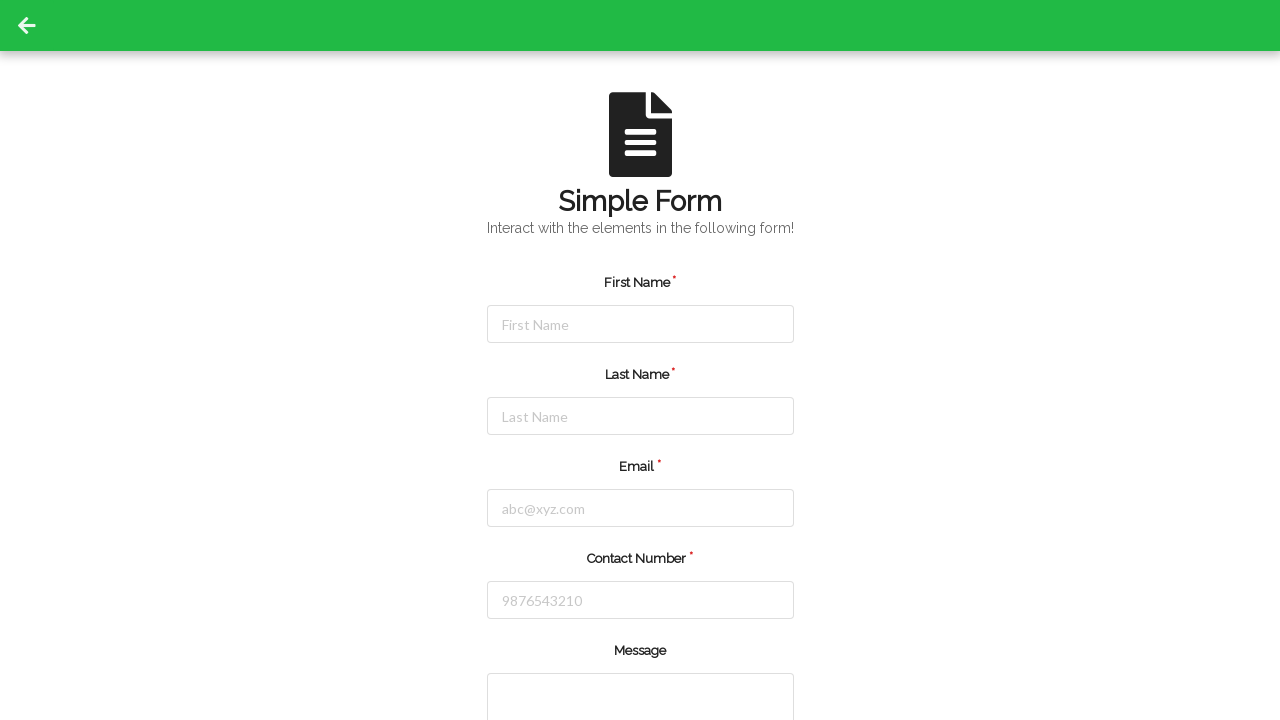

Reloaded page to prepare for next registration
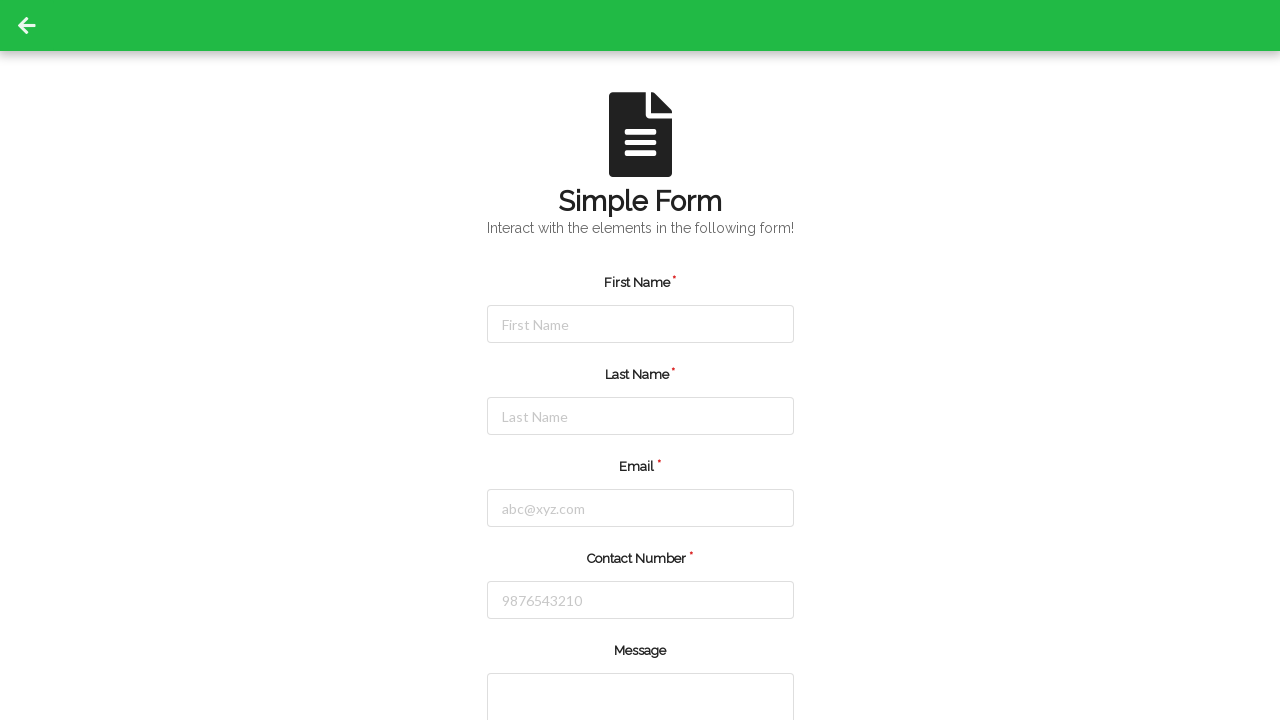

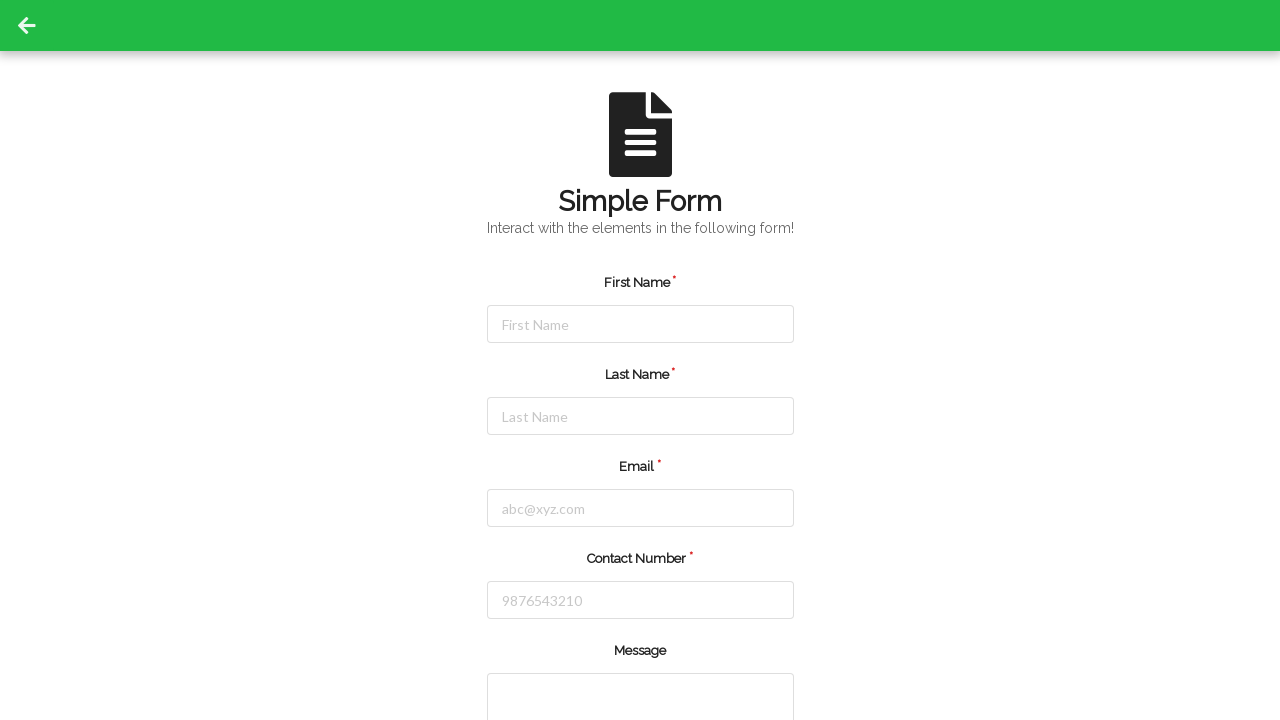